Tests JavaScript alert handling functionality by clicking buttons that trigger different types of alerts (simple alert, confirm dialog, and prompt dialog), then interacting with each alert appropriately.

Starting URL: https://demoqa.com/alerts

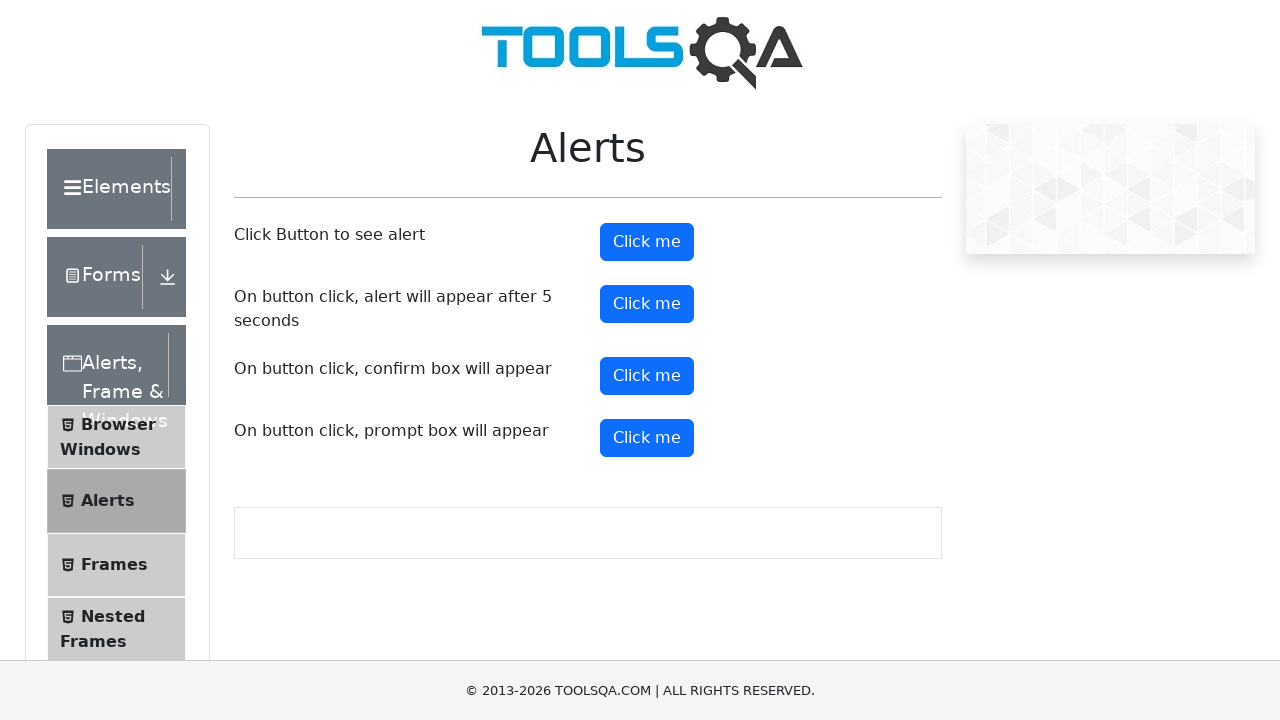

Clicked the simple alert button at (647, 242) on #alertButton
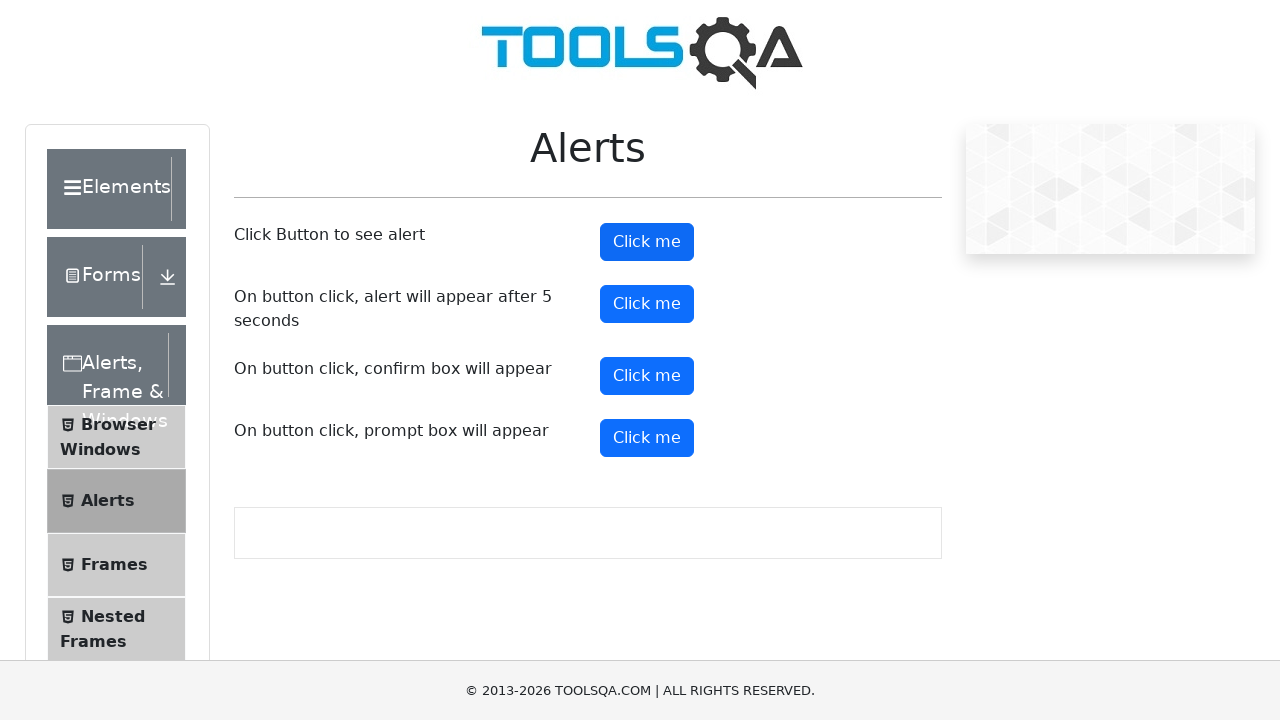

Set up dialog handler to accept alerts
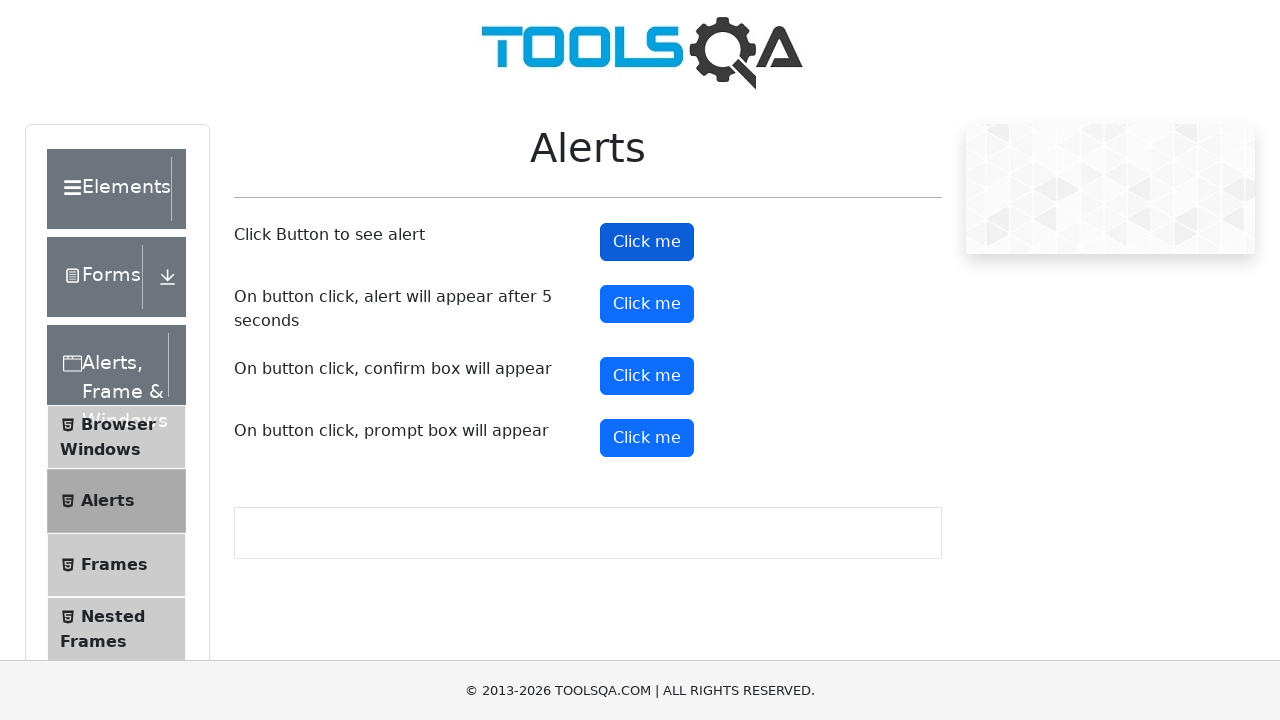

Waited for simple alert to appear and be handled
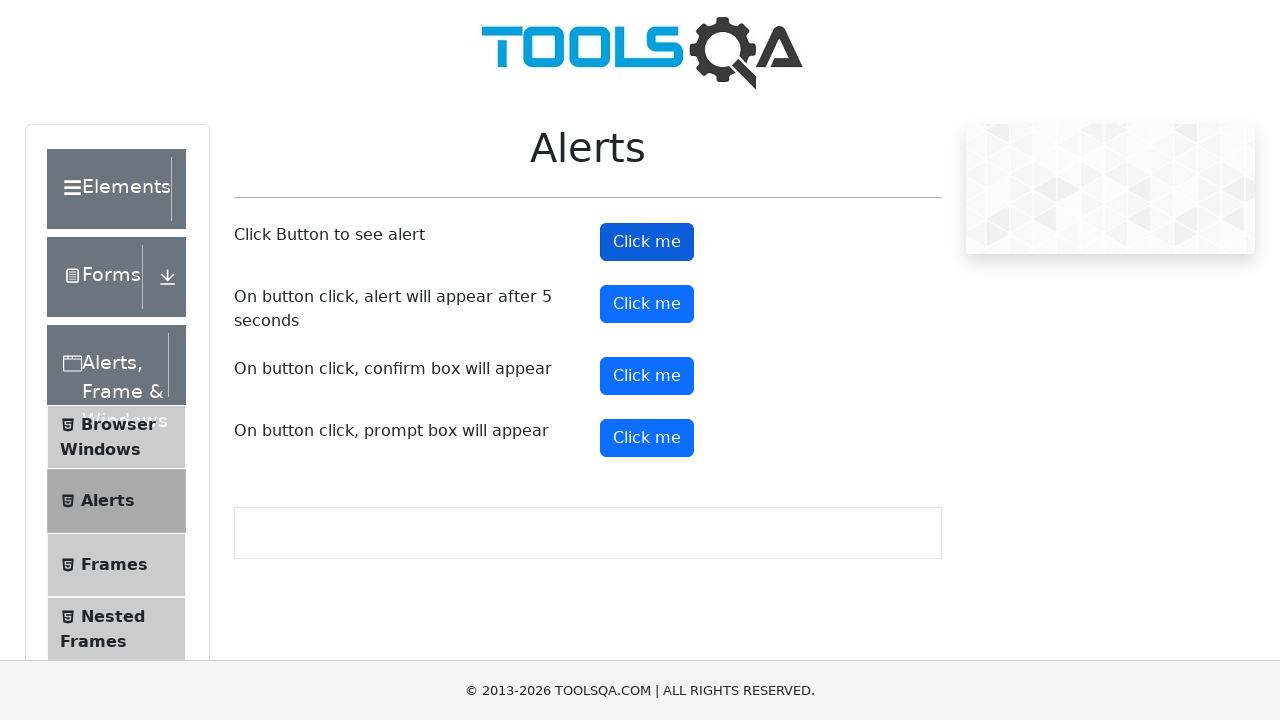

Clicked the confirm dialog button at (647, 376) on #confirmButton
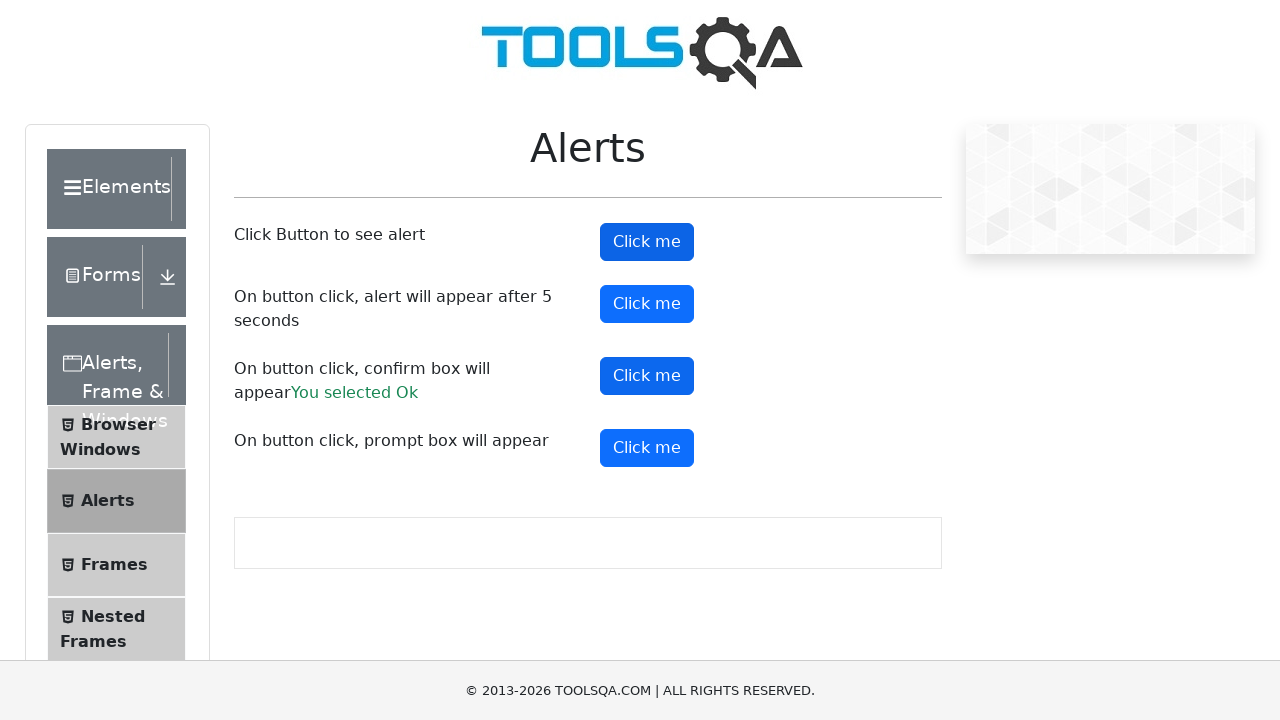

Set up dialog handler to dismiss confirm dialogs
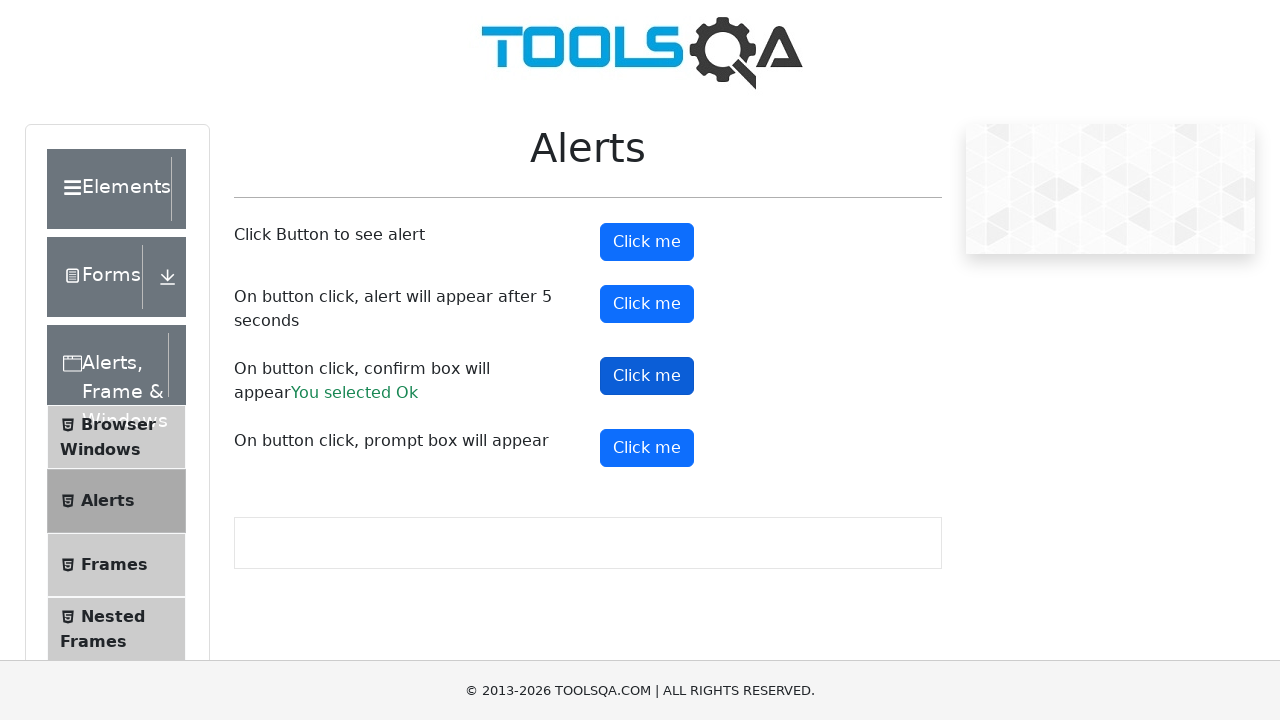

Waited for confirm dialog to appear and be dismissed
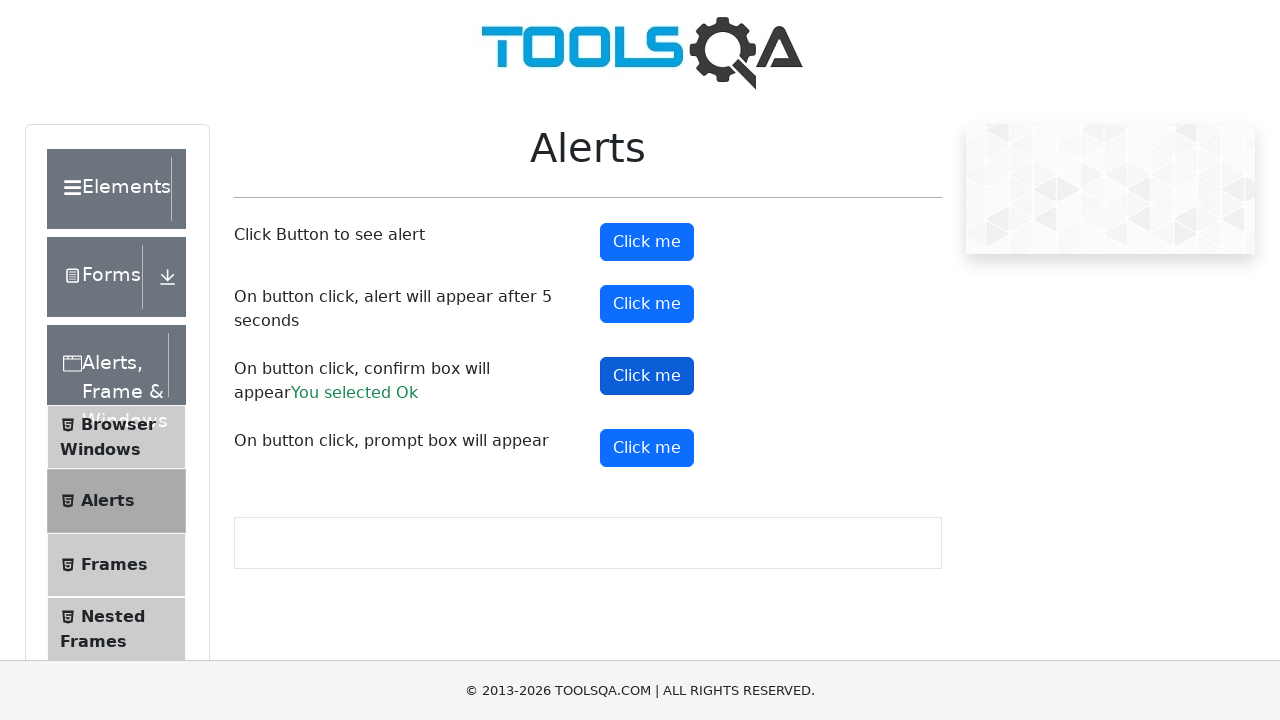

Clicked the prompt dialog button at (647, 448) on #promtButton
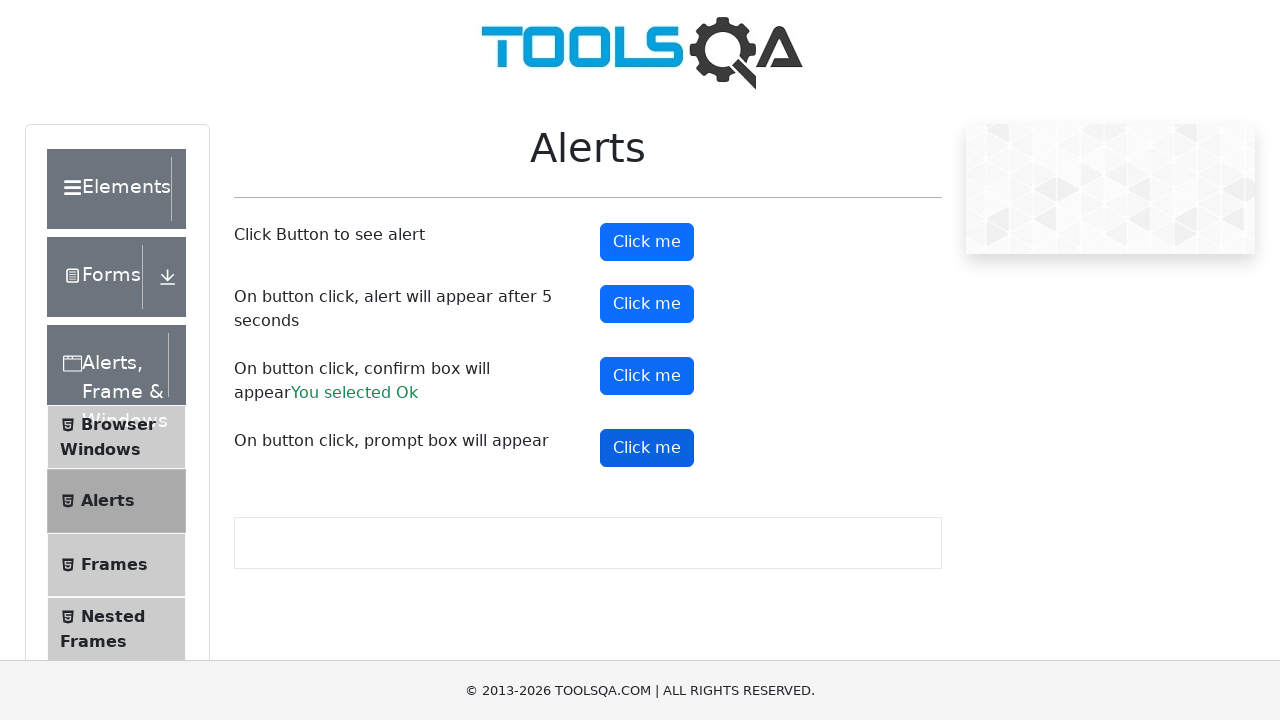

Set up dialog handler to accept prompt with 'Hello World'
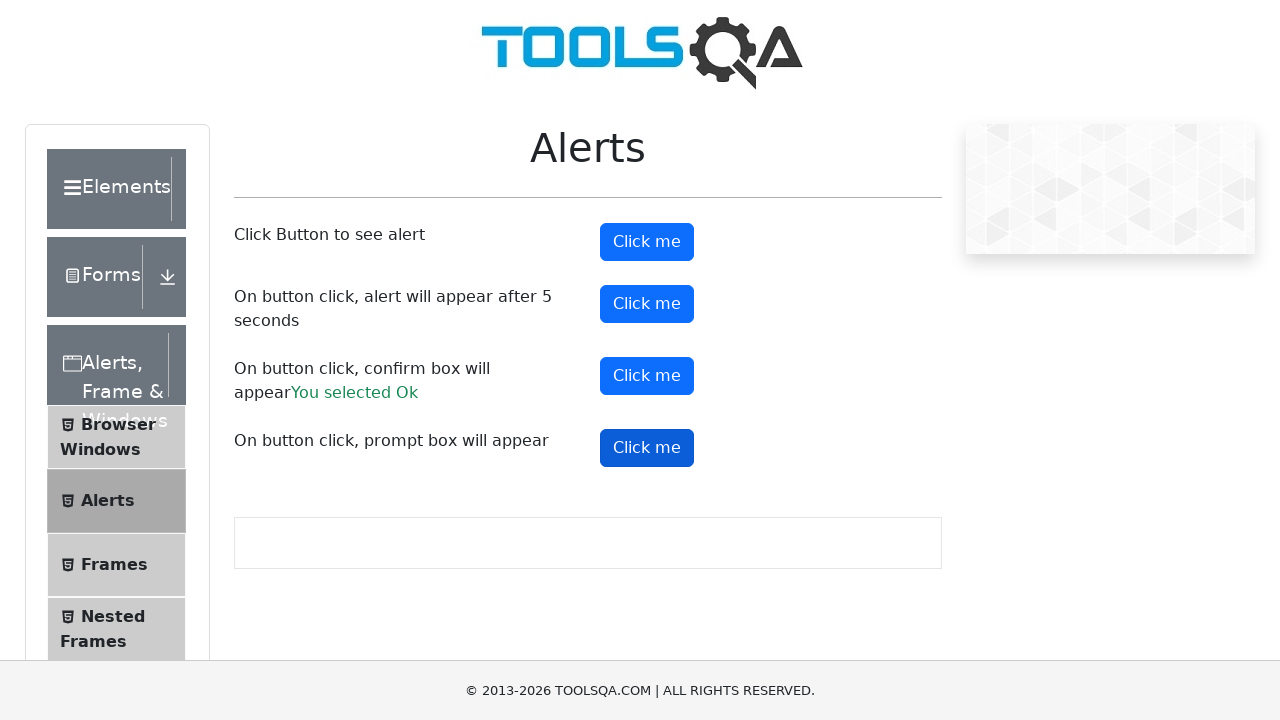

Waited for prompt dialog to appear and be handled
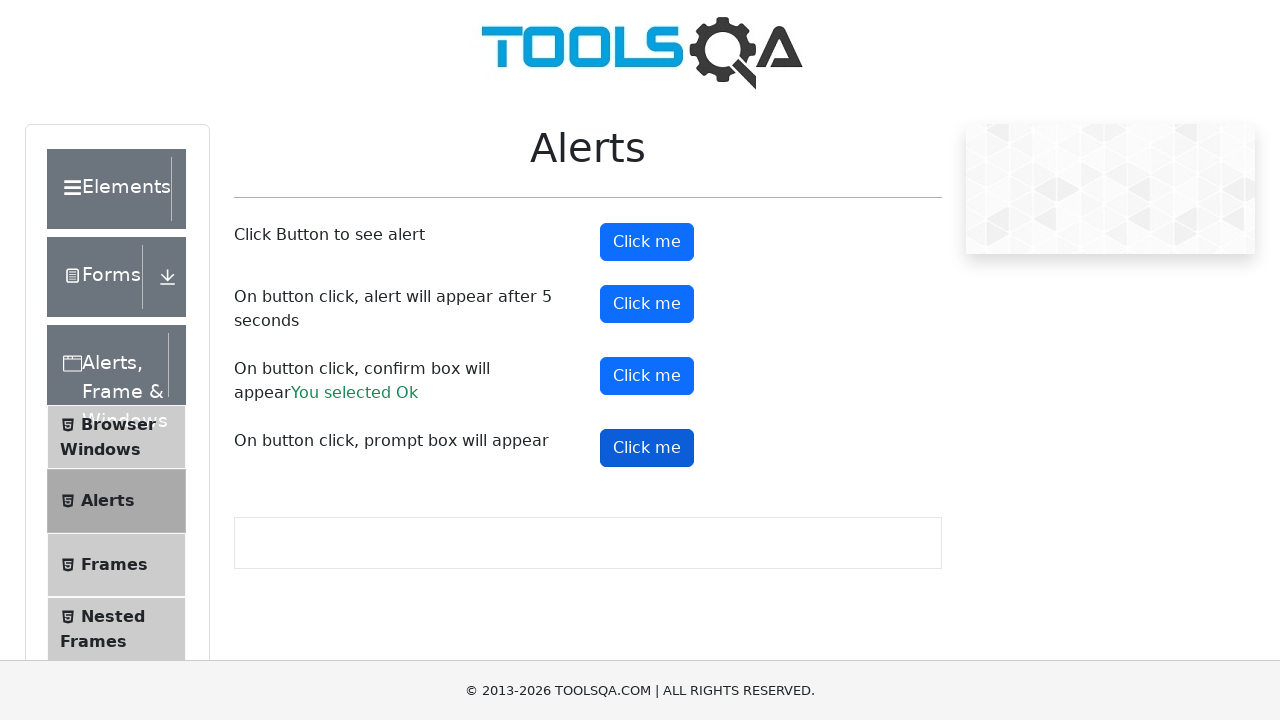

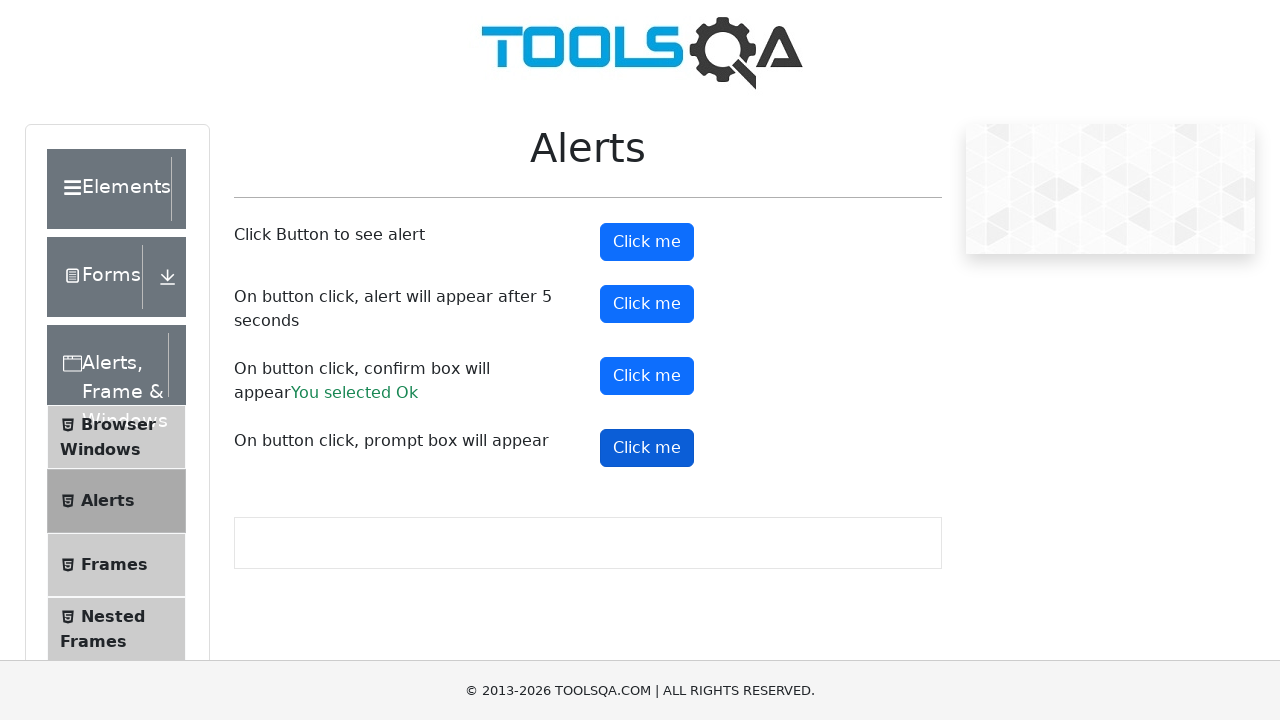